Tests drag and drop functionality by dragging a source element to a target destination and verifying the element was copied

Starting URL: https://mdn.github.io/dom-examples/drag-and-drop/copy-move-DataTransfer.html

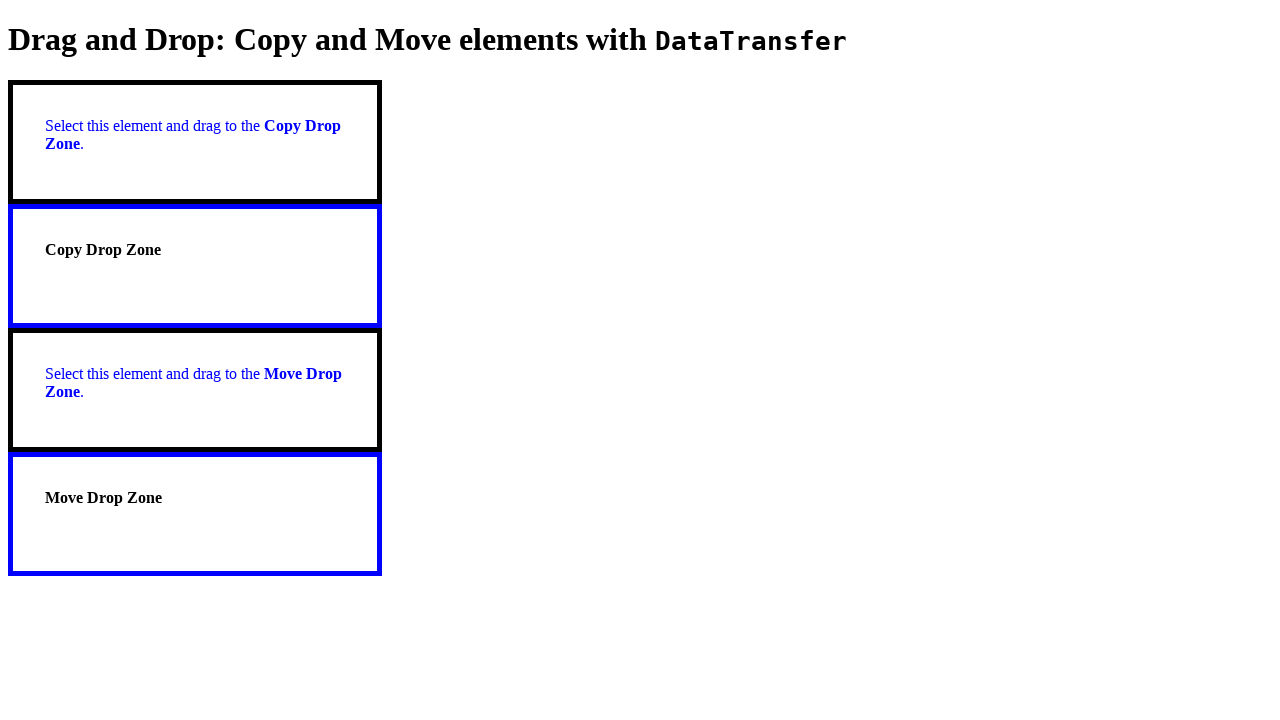

Navigated to drag and drop test page
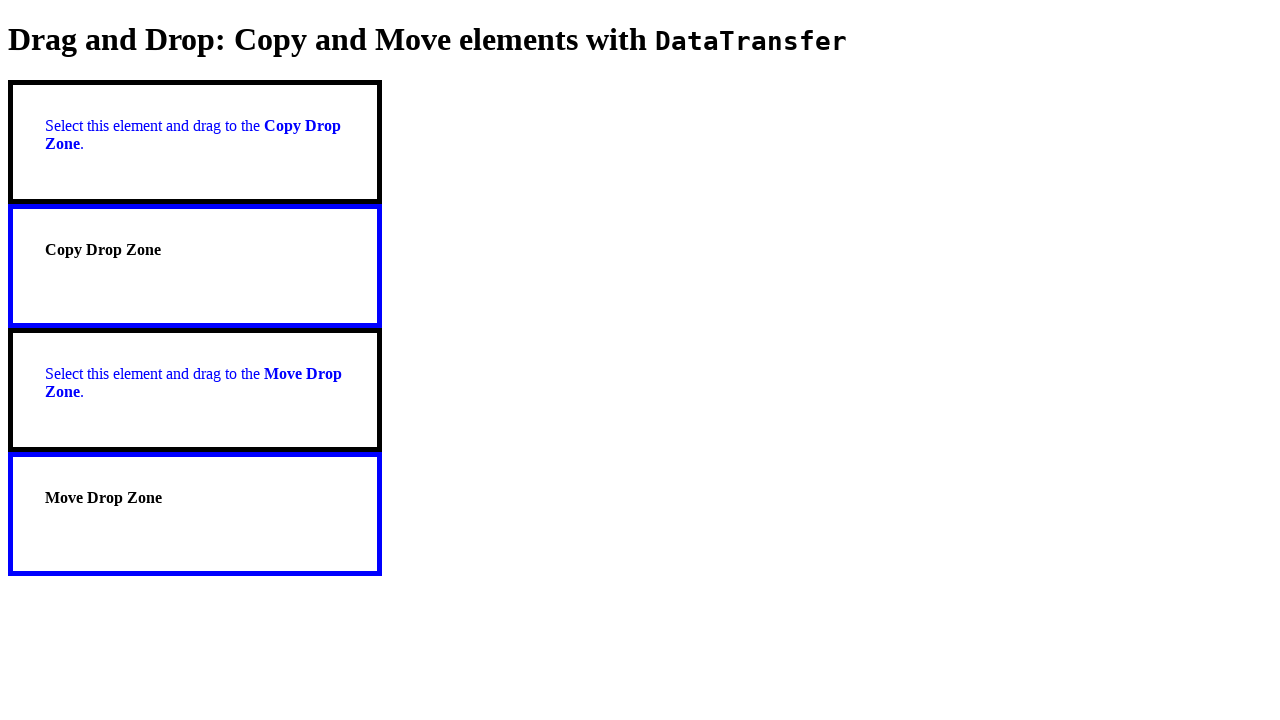

Located source element (#src_copy)
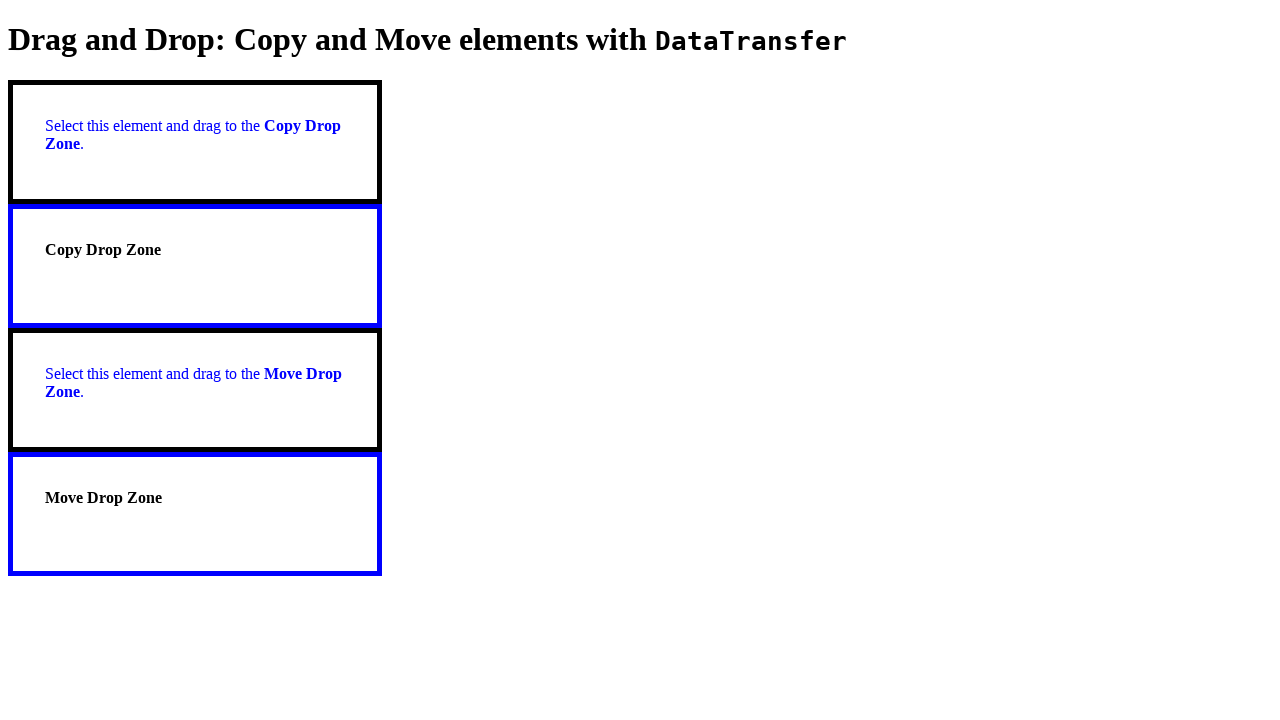

Located target element (#dest_copy)
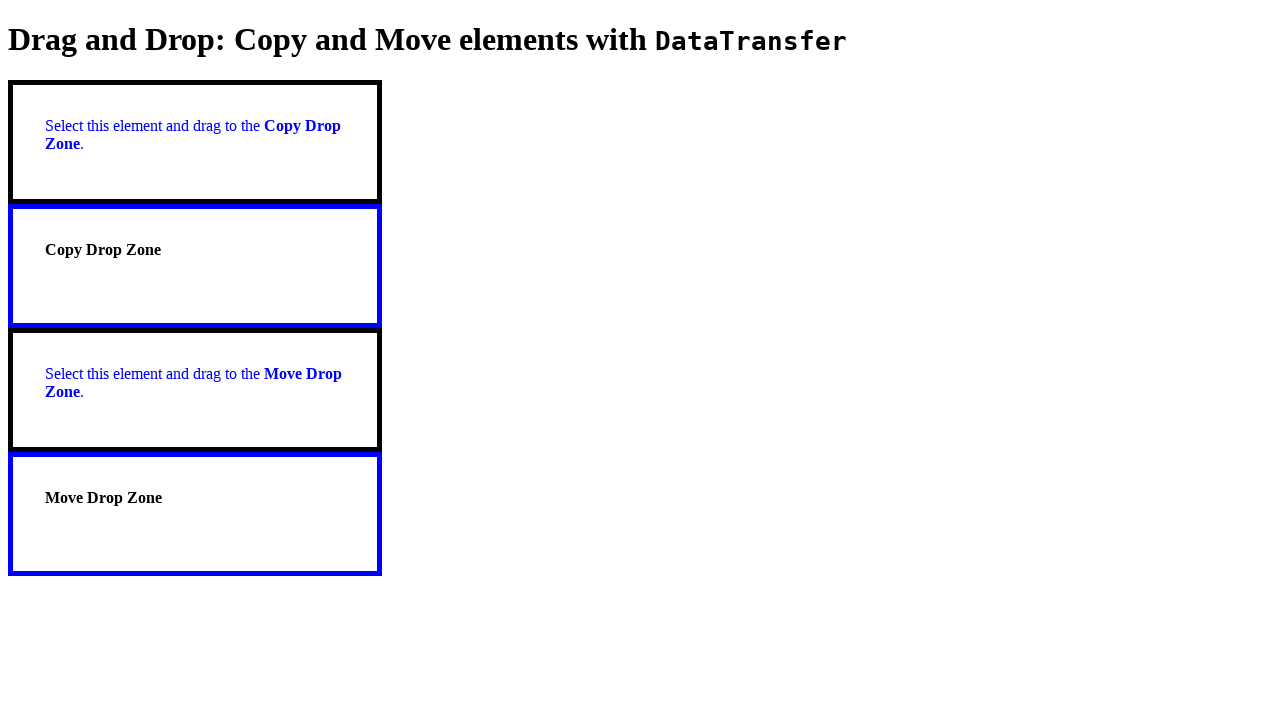

Dragged source element to target destination at (195, 266)
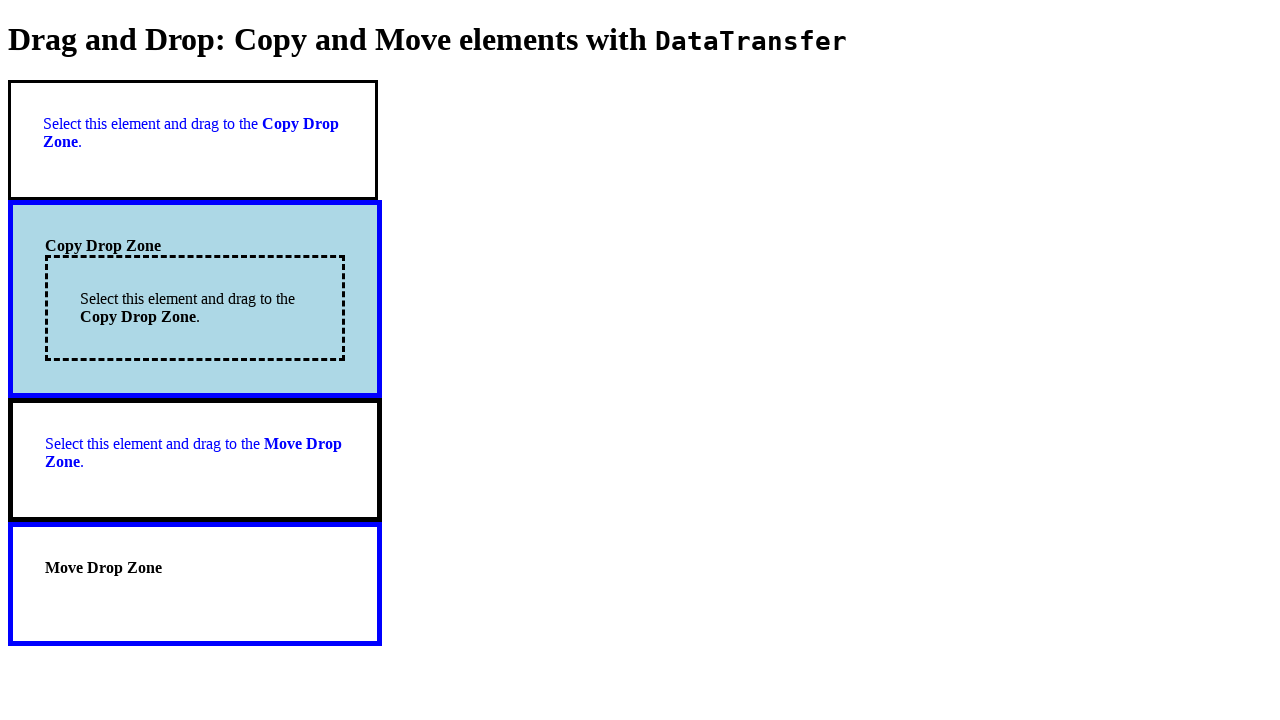

Waited for new element (#newId) to appear after drag operation
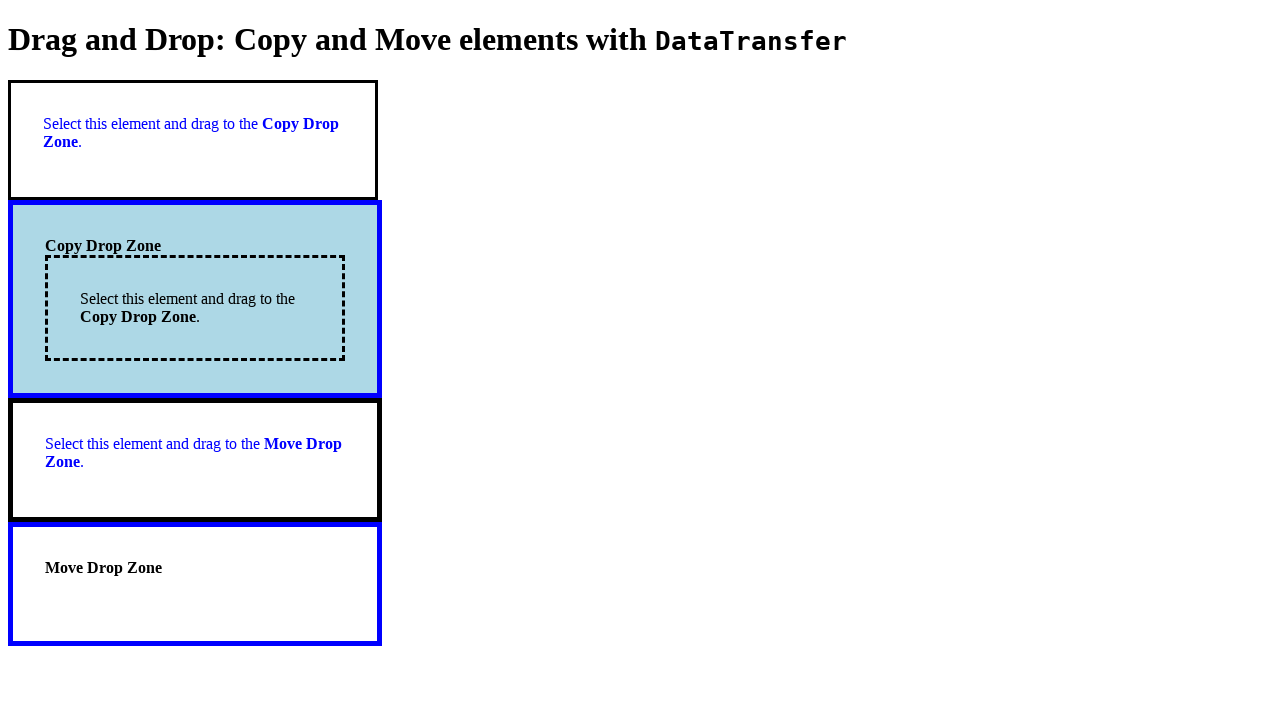

Verified that copied element is visible - drag and drop successful
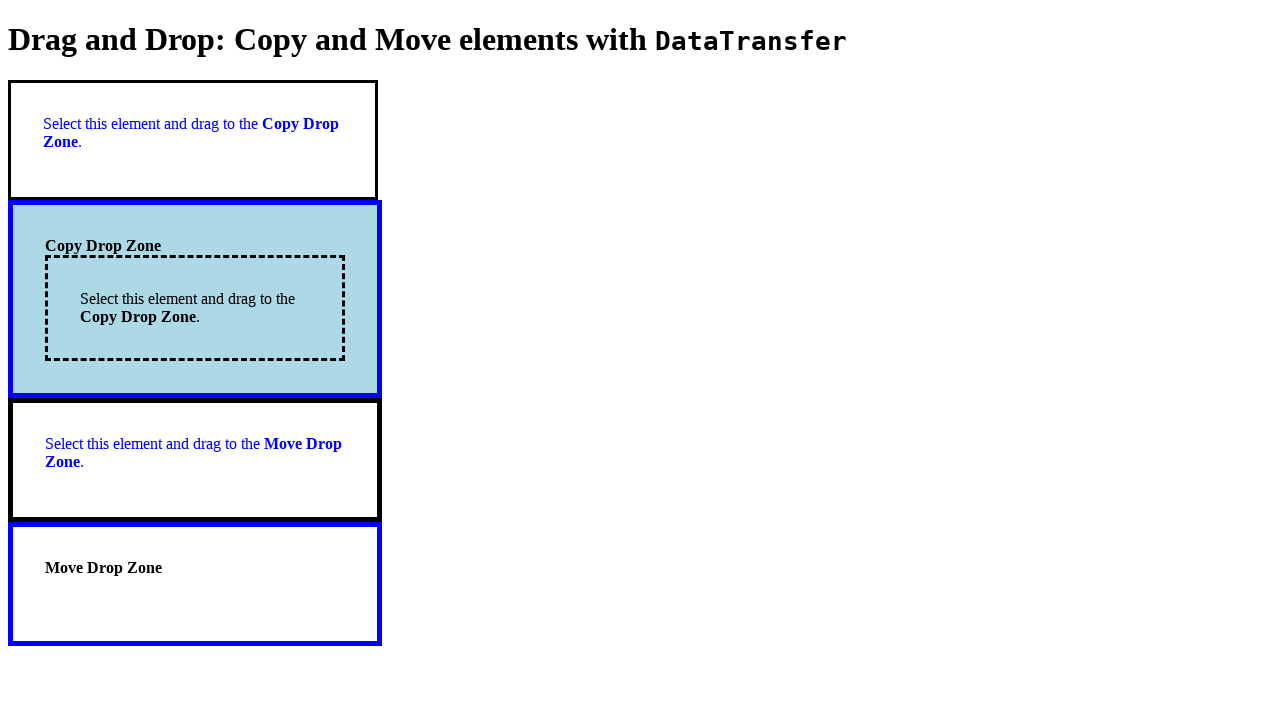

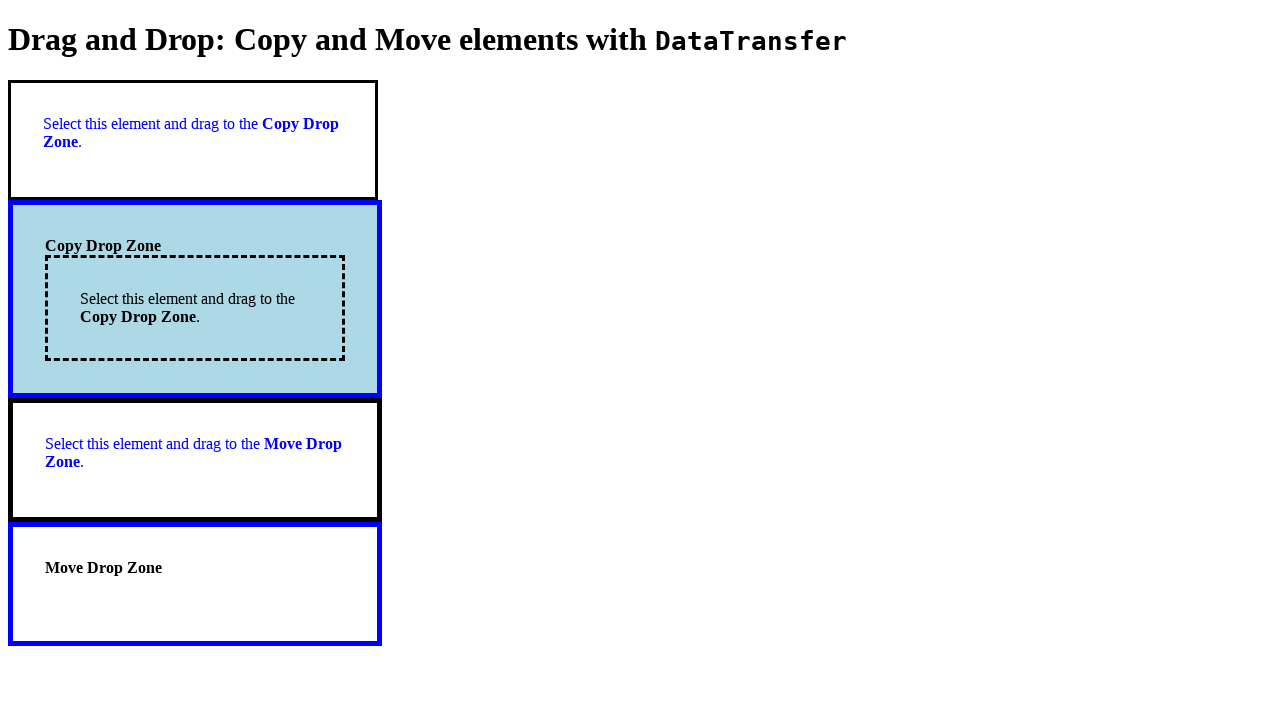